Tests input field interactions on an e-commerce site by filling a search box using different methods (fill and pressSequentially)

Starting URL: https://ecommerce-playground.lambdatest.io/

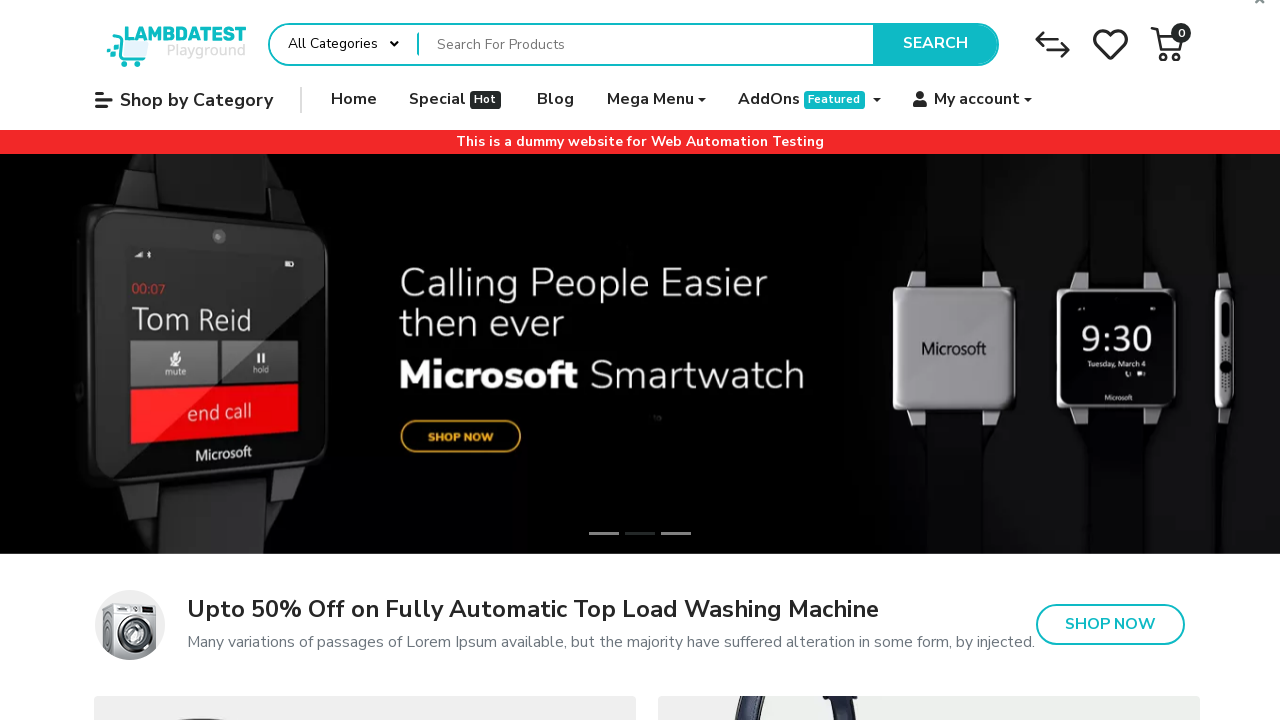

Waited for DOM to be loaded
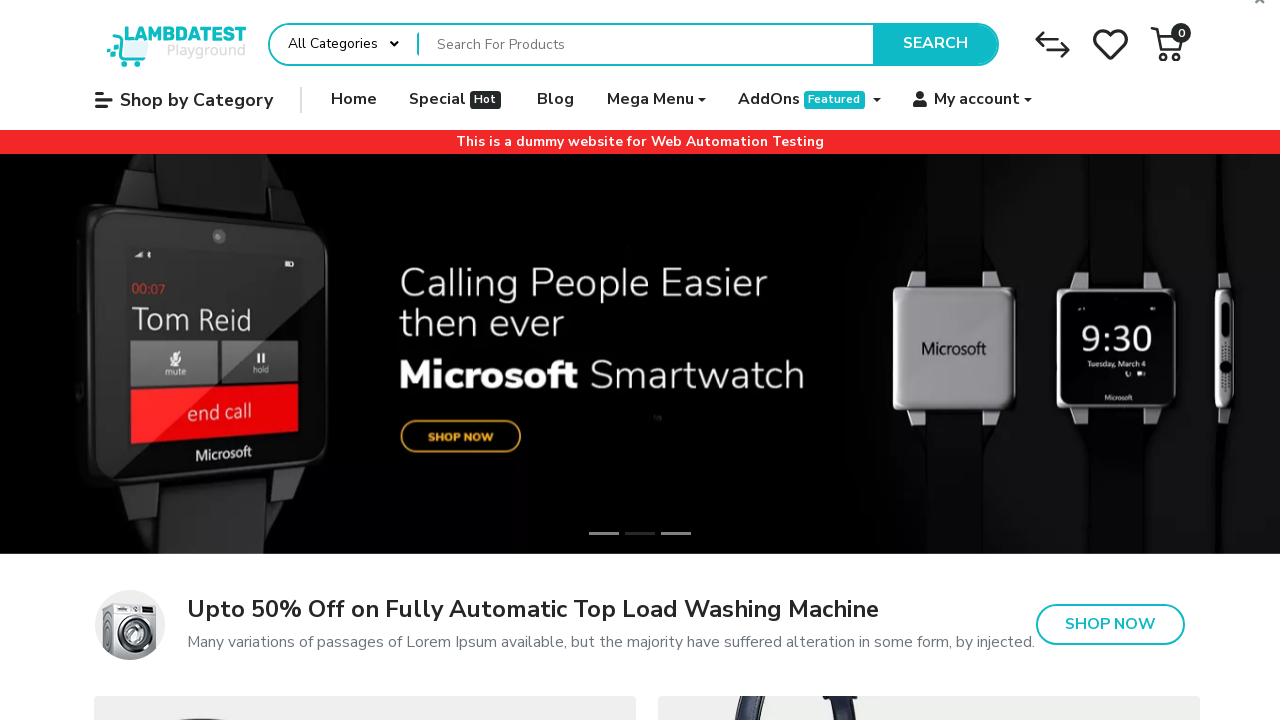

Located the search input field
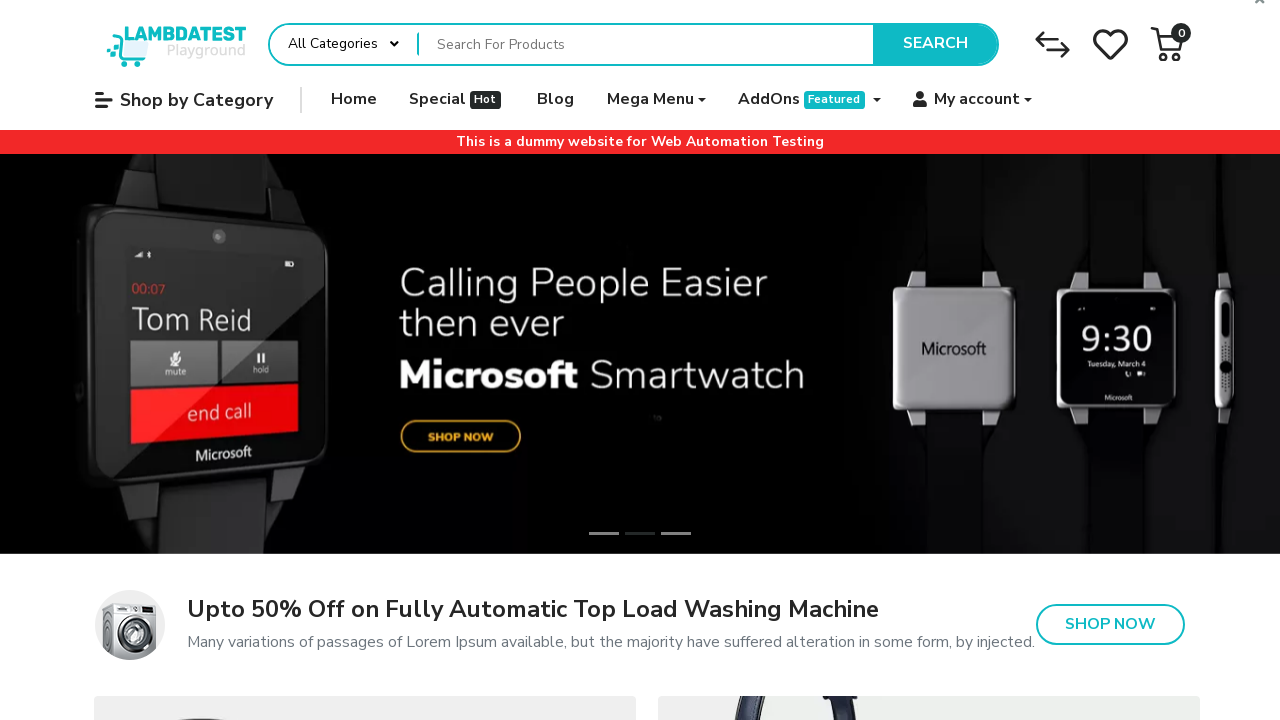

Search input field became visible
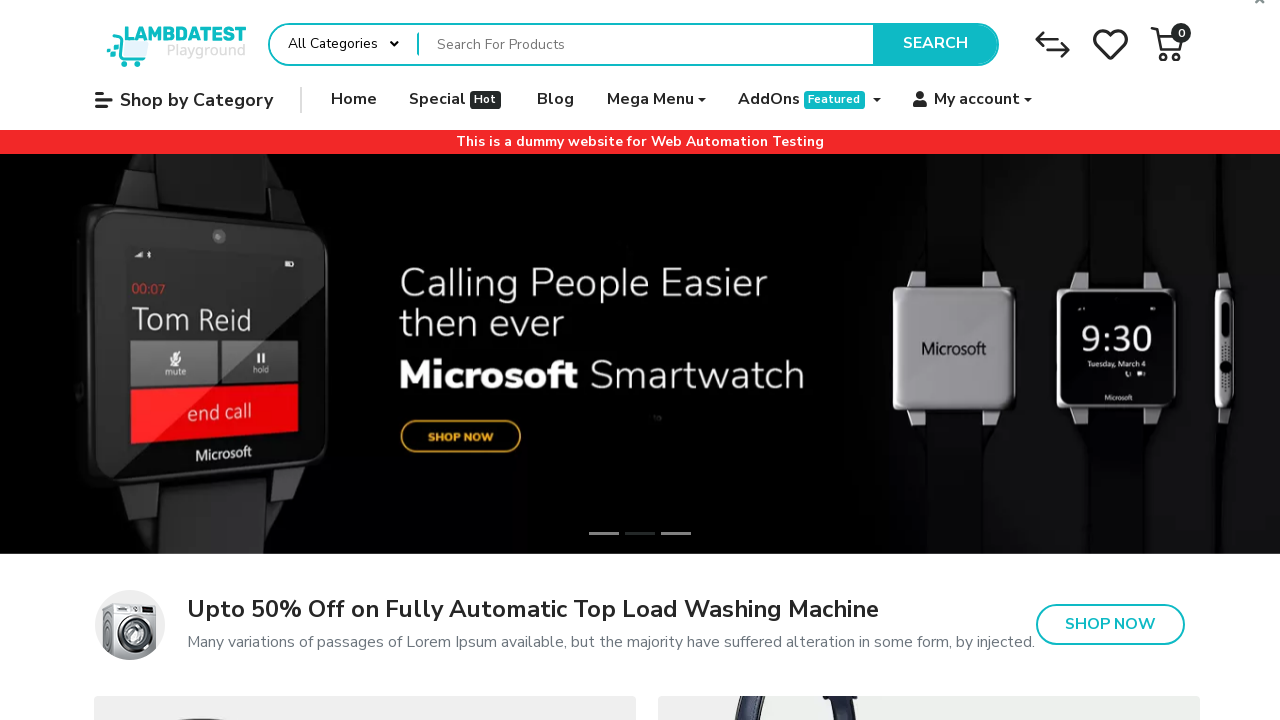

Filled search input with 'iphone' using fill() method on xpath=//div[@id='entry_217822']//input[@placeholder='Search For Products']
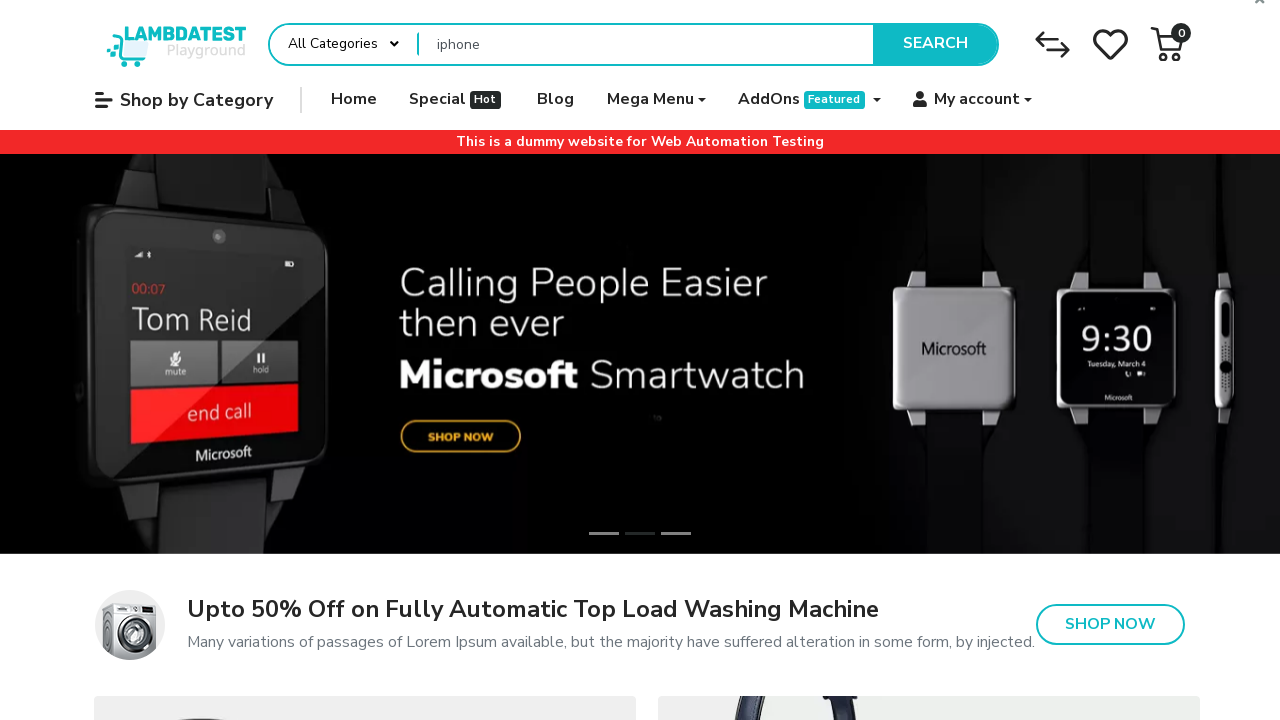

Cleared the search input field on xpath=//div[@id='entry_217822']//input[@placeholder='Search For Products']
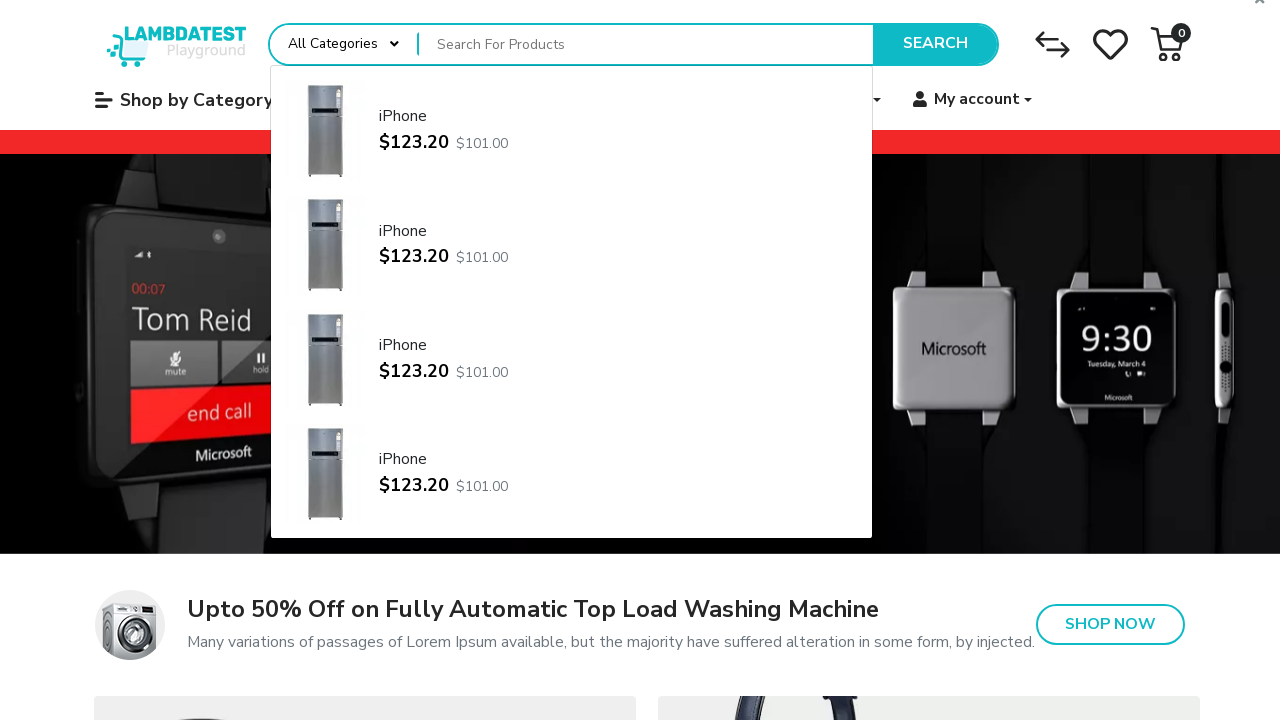

Typed 'Apple' character by character with 200ms delay using press_sequentially
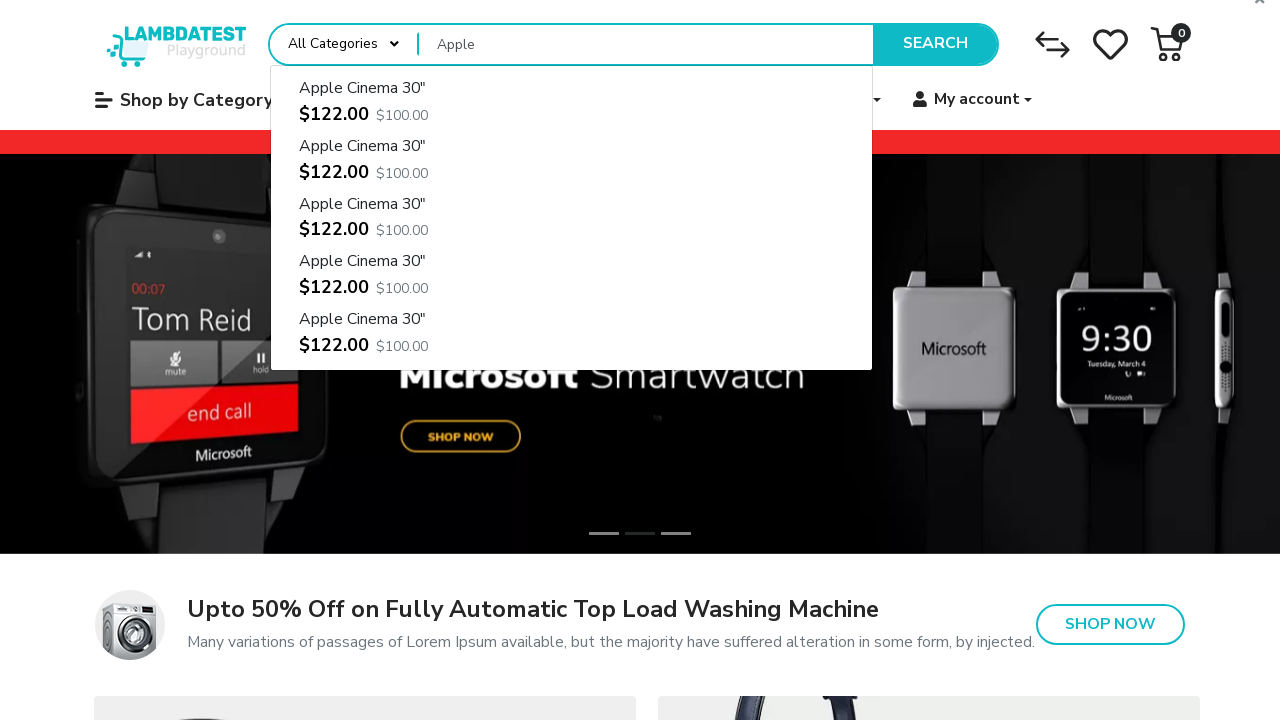

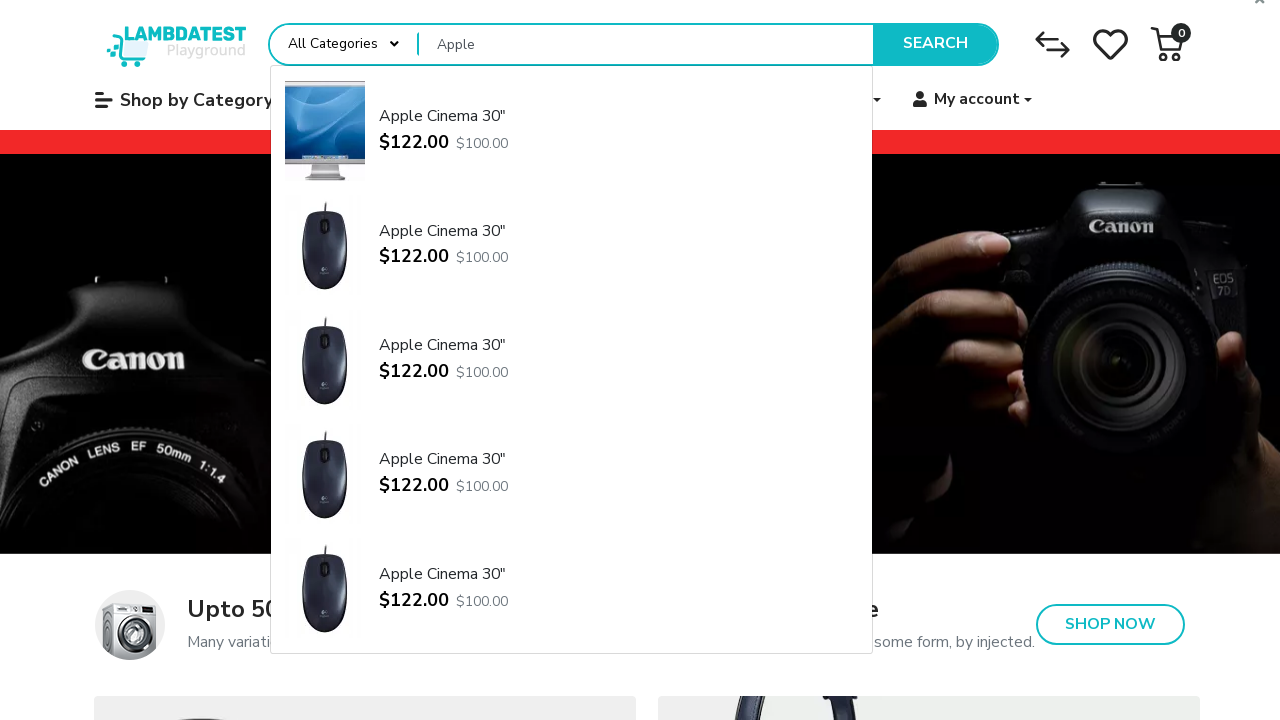